Navigates between tabs by clicking on the Origin tab and verifying its content is visible

Starting URL: https://demoqa.com/tabs

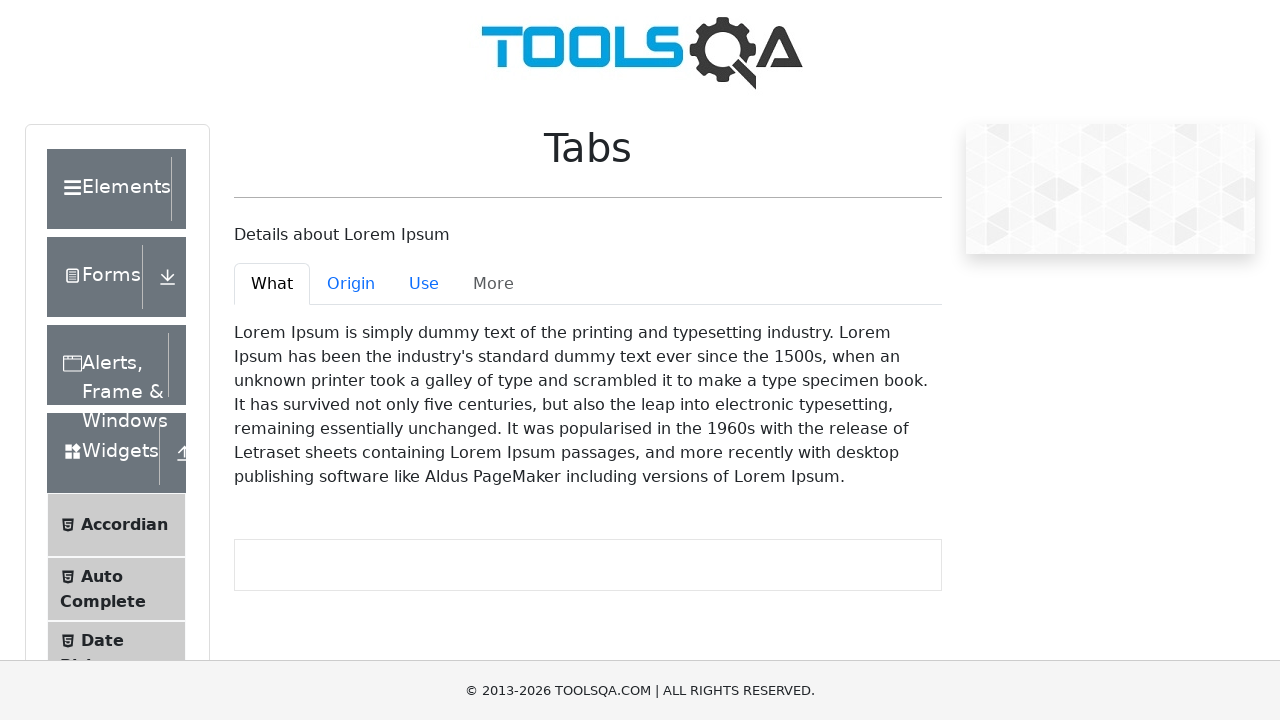

Clicked on the Origin tab at (351, 284) on #demo-tab-origin
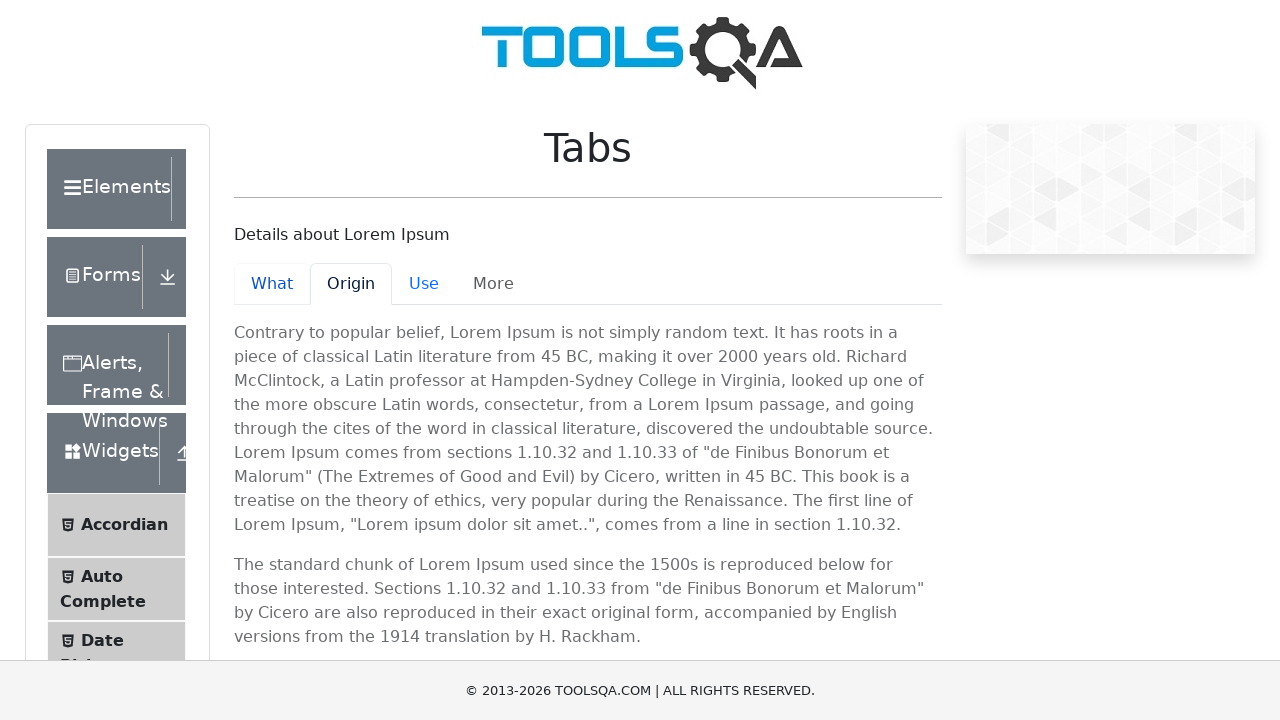

Origin tab content became visible
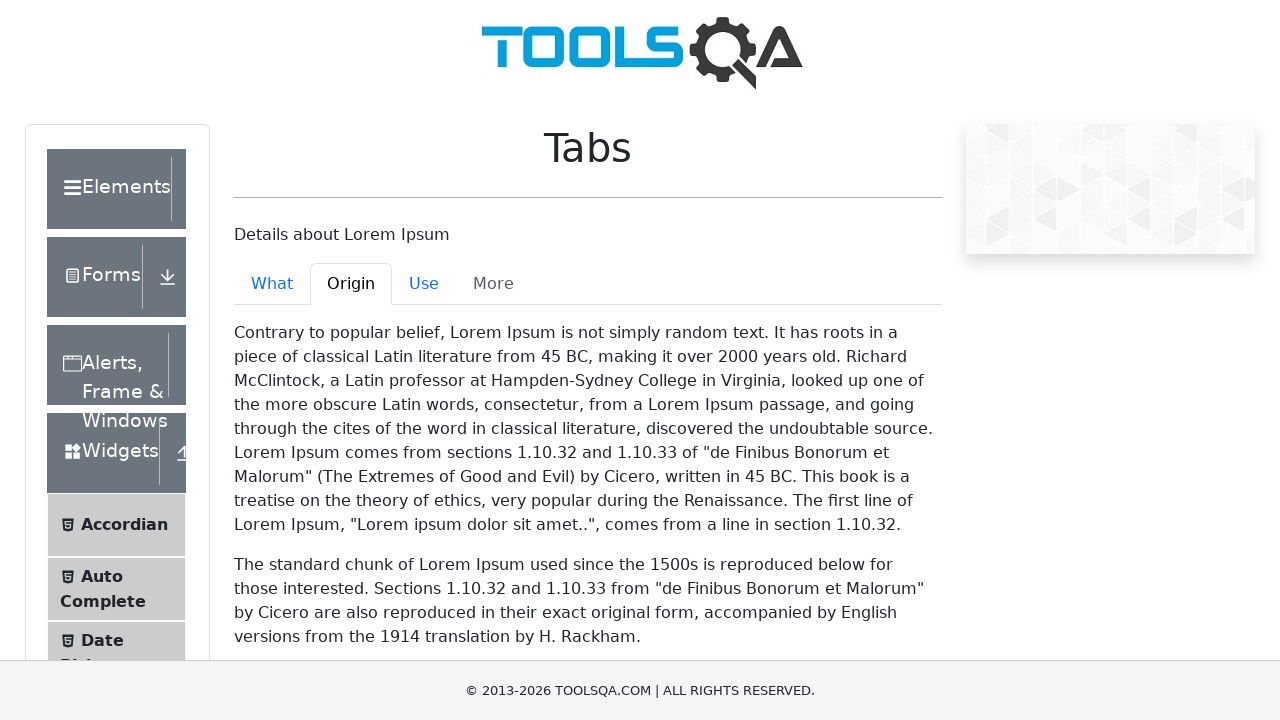

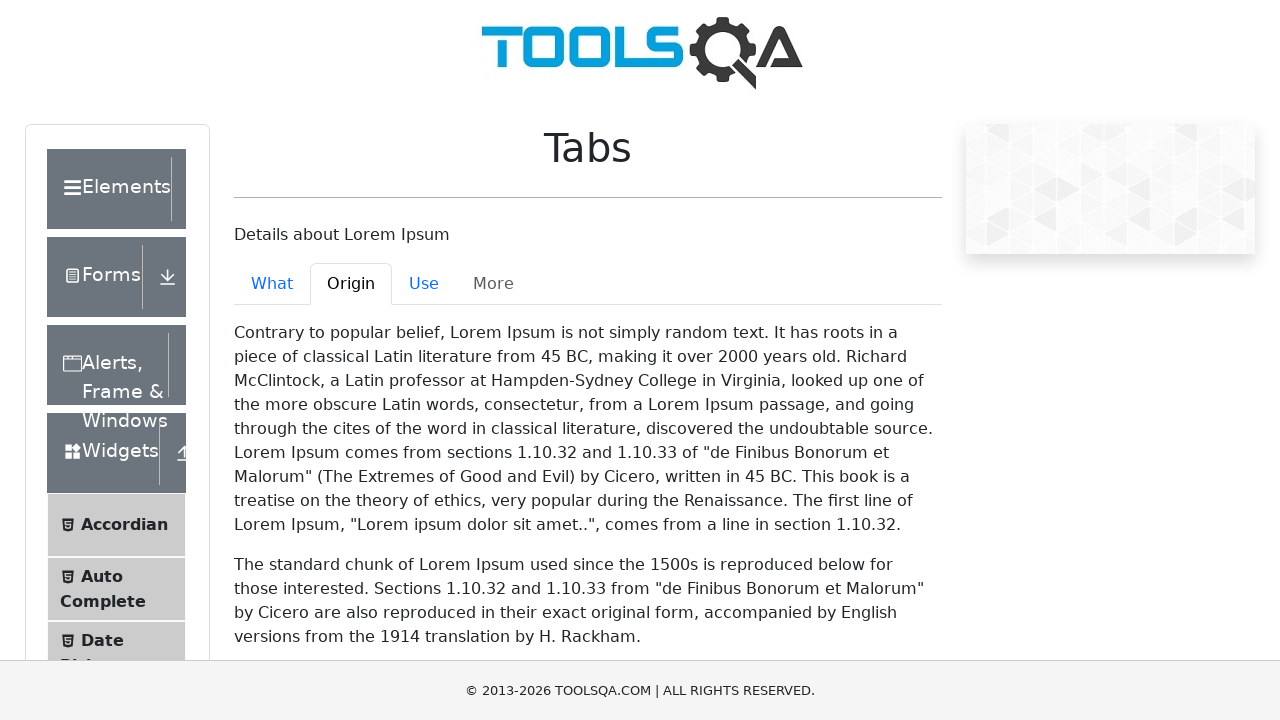